Tests marking individual items as complete by checking their checkboxes

Starting URL: https://demo.playwright.dev/todomvc

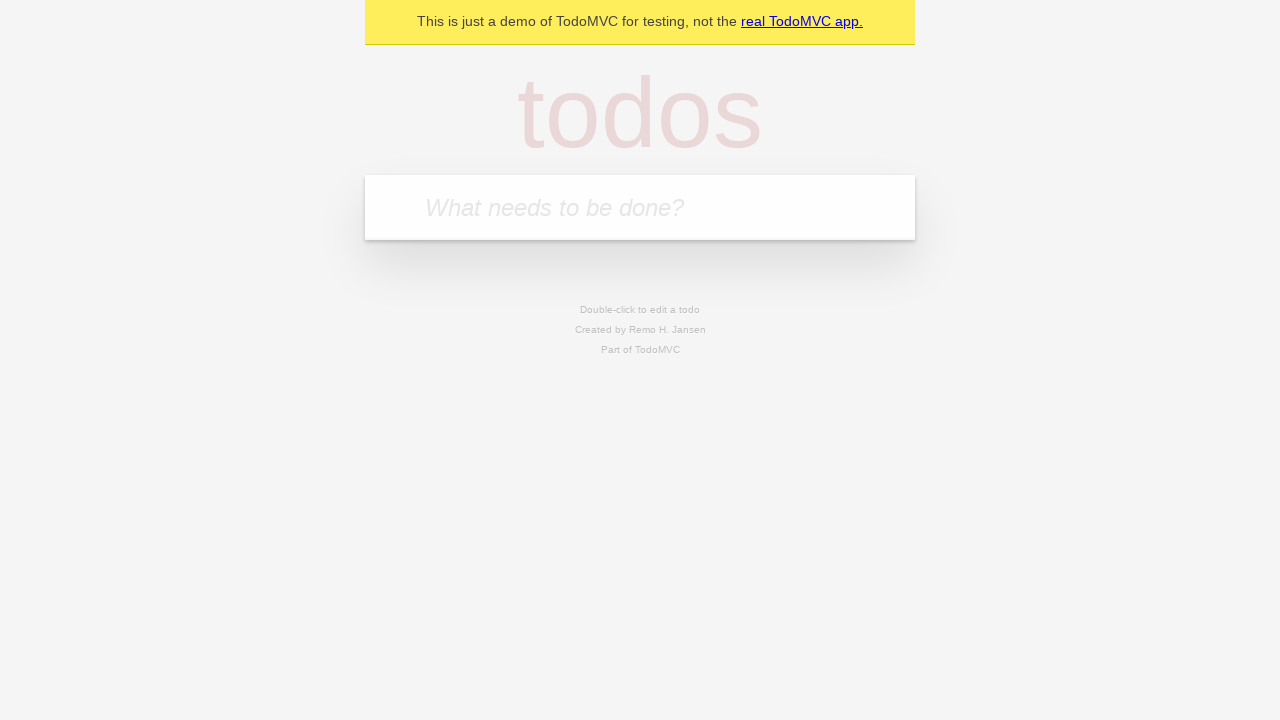

Filled input field with 'buy some cheese' on internal:attr=[placeholder="What needs to be done?"i]
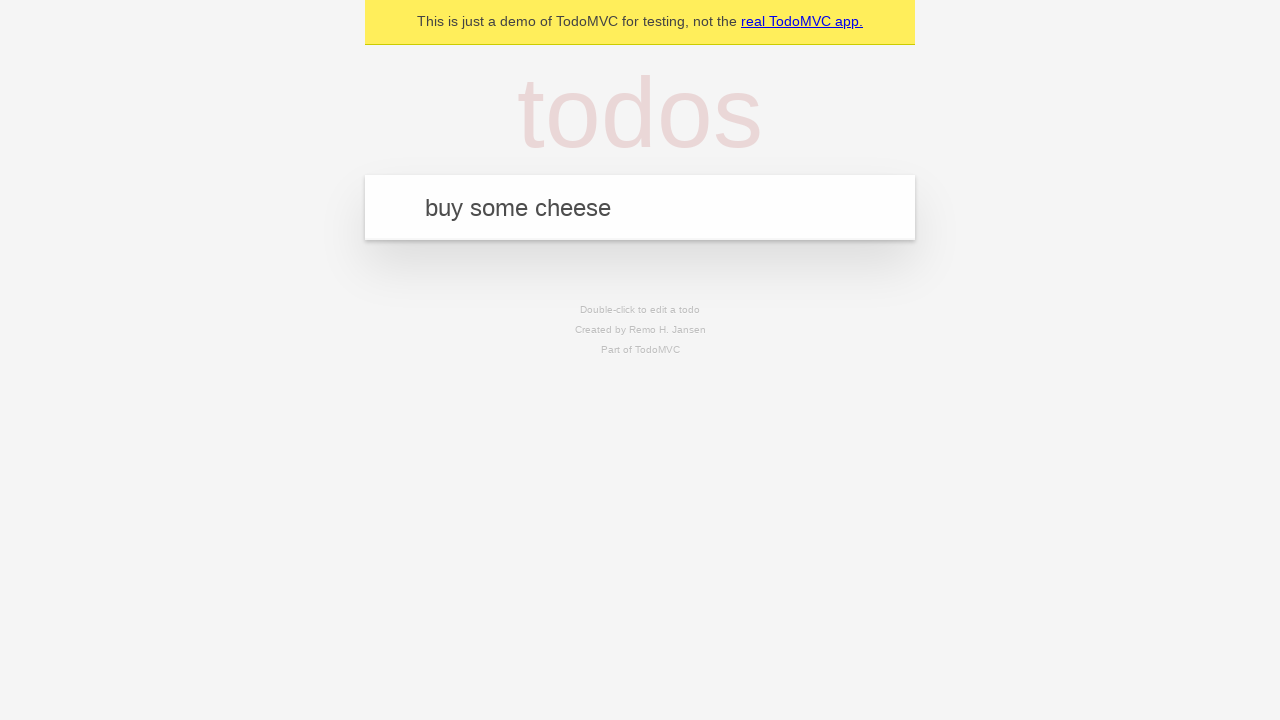

Pressed Enter to add first todo item on internal:attr=[placeholder="What needs to be done?"i]
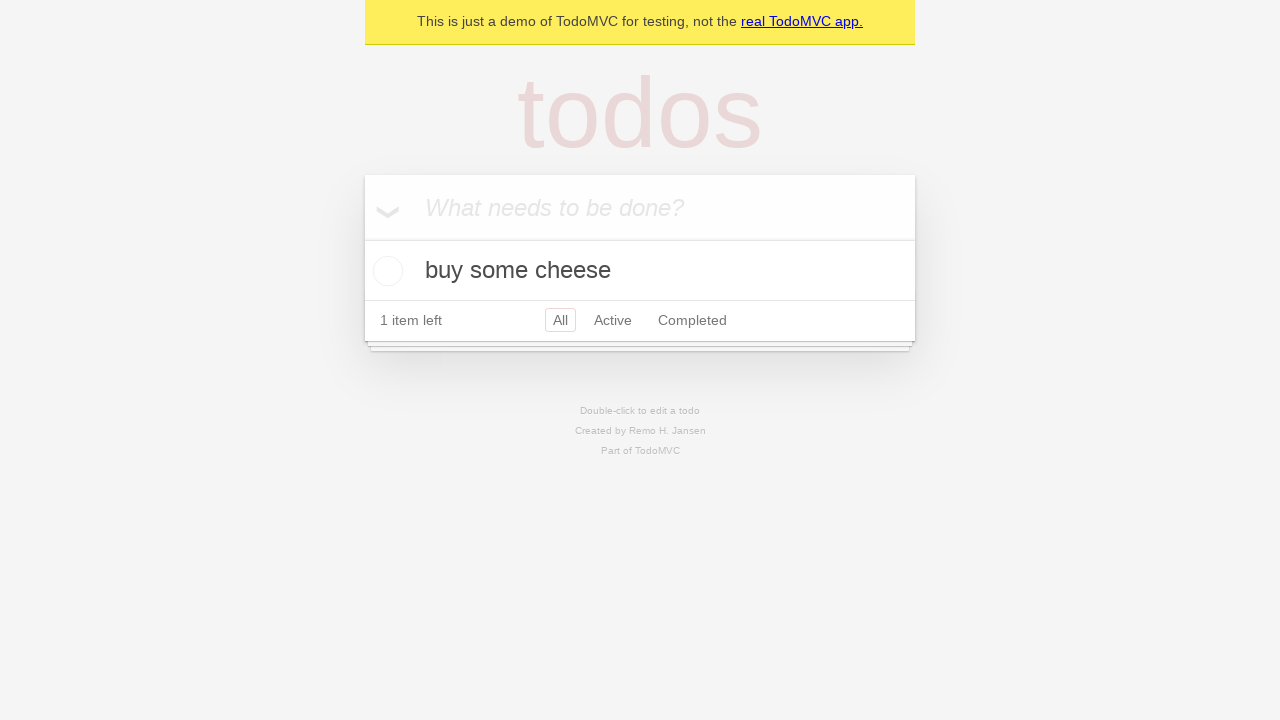

Filled input field with 'feed the cat' on internal:attr=[placeholder="What needs to be done?"i]
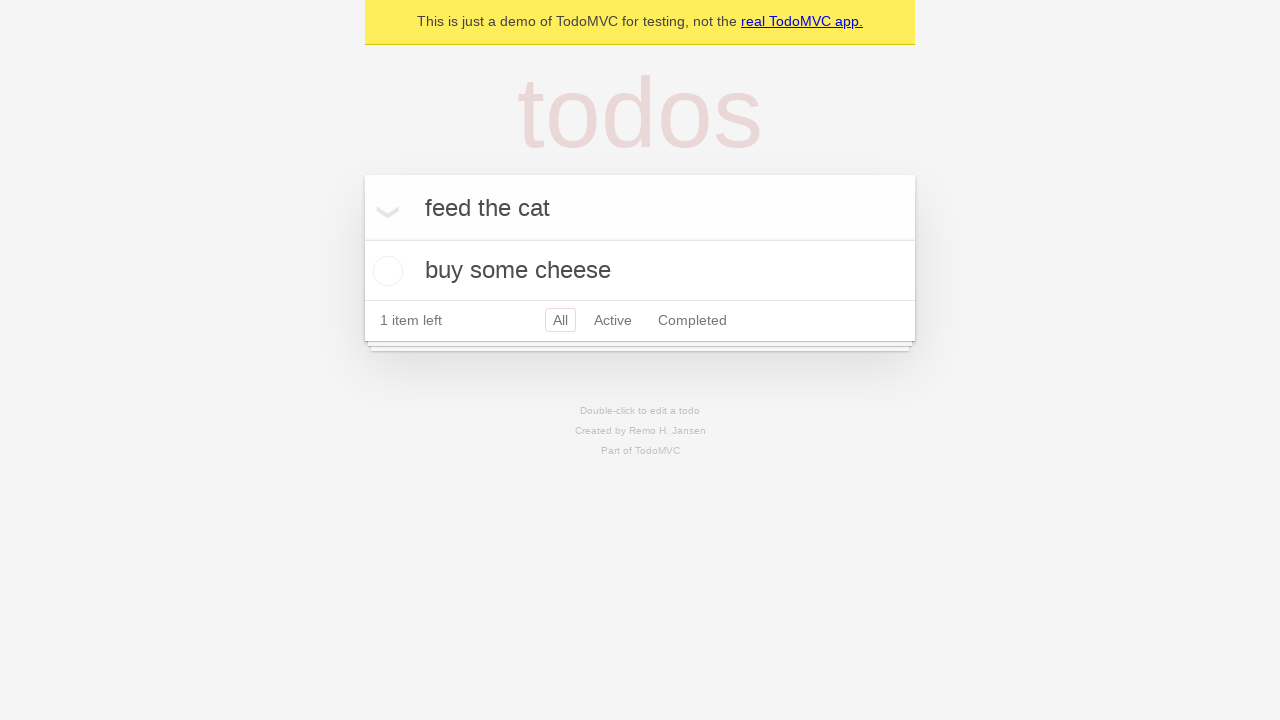

Pressed Enter to add second todo item on internal:attr=[placeholder="What needs to be done?"i]
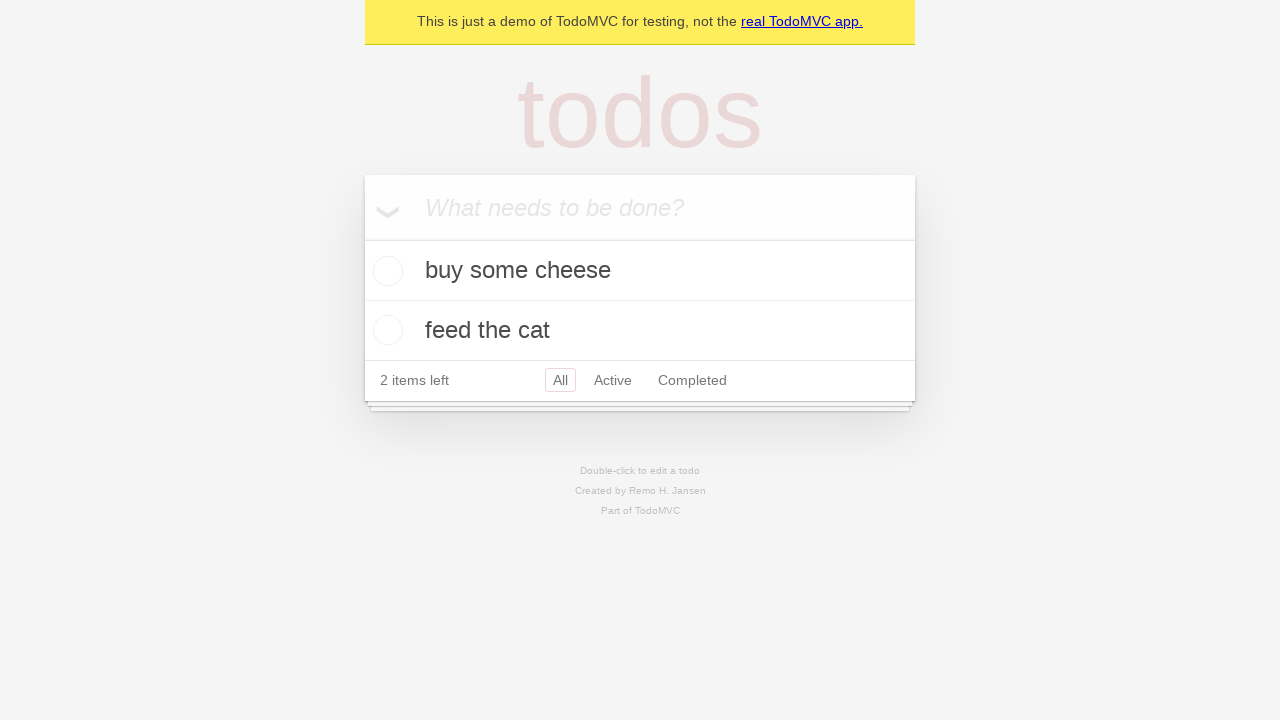

Waited for two todo items to be present in the DOM
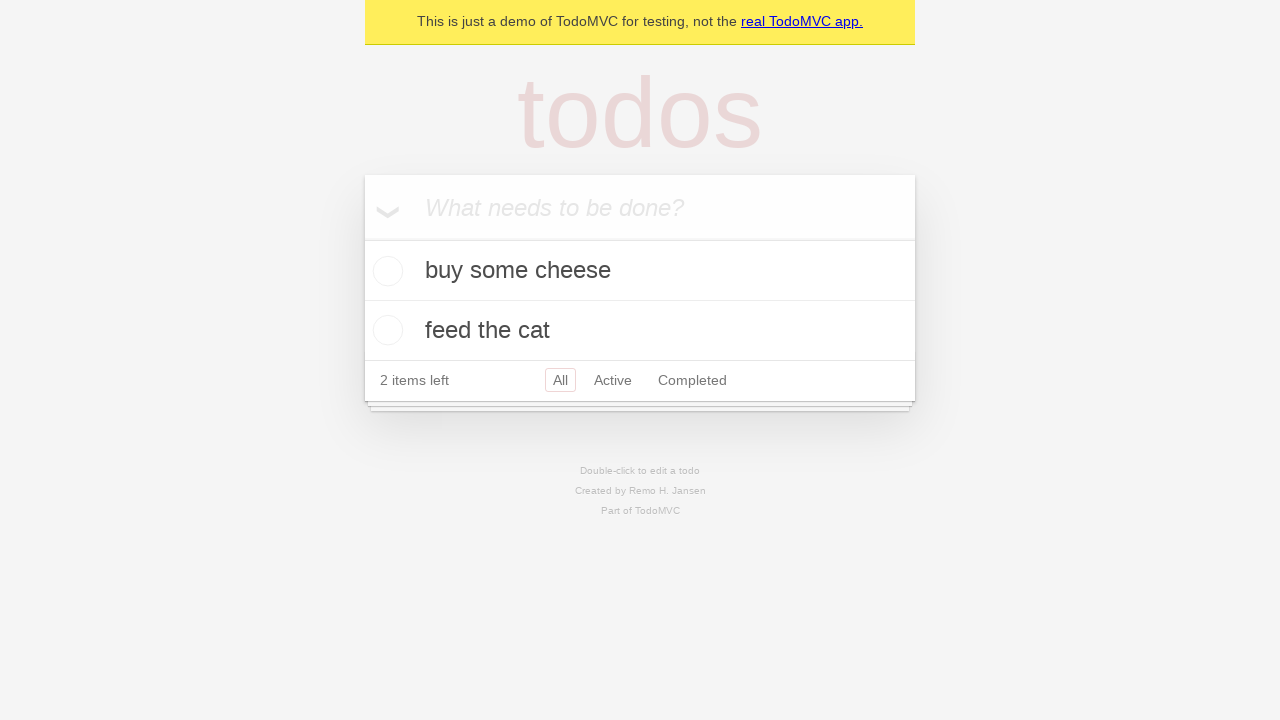

Checked checkbox for first todo item 'buy some cheese' at (385, 271) on internal:testid=[data-testid="todo-item"s] >> nth=0 >> internal:role=checkbox
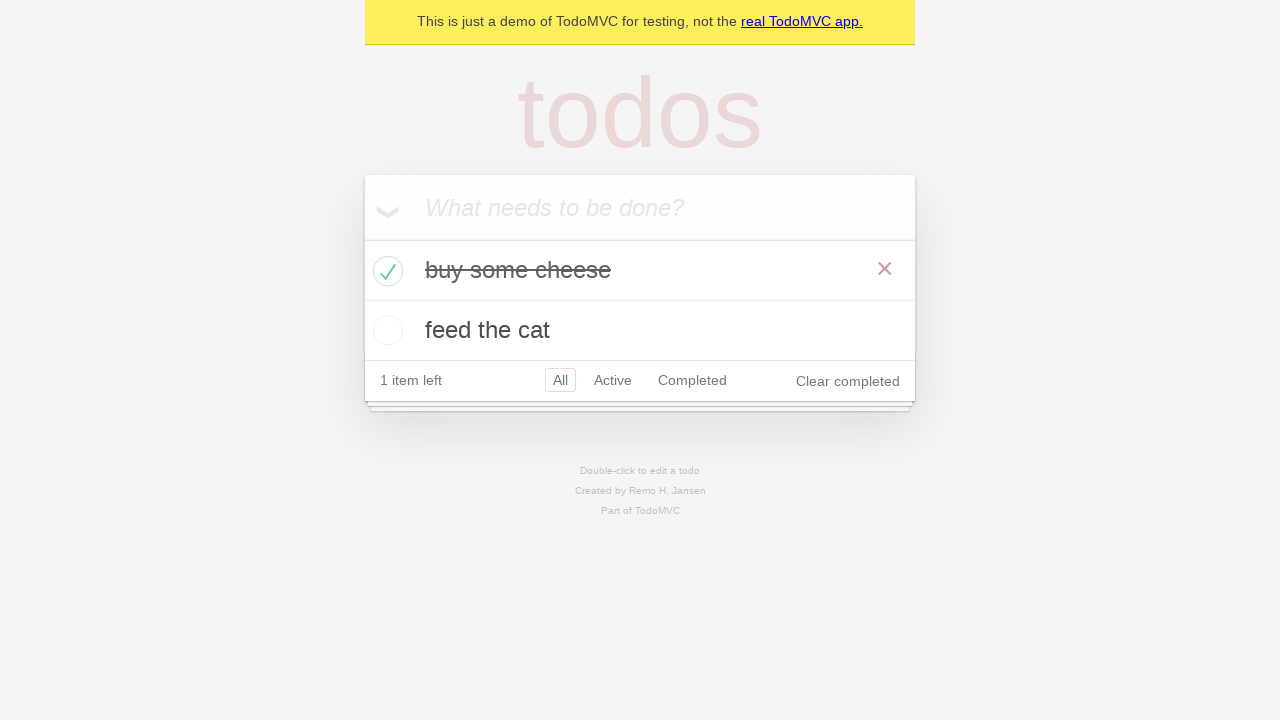

Checked checkbox for second todo item 'feed the cat' at (385, 330) on internal:testid=[data-testid="todo-item"s] >> nth=1 >> internal:role=checkbox
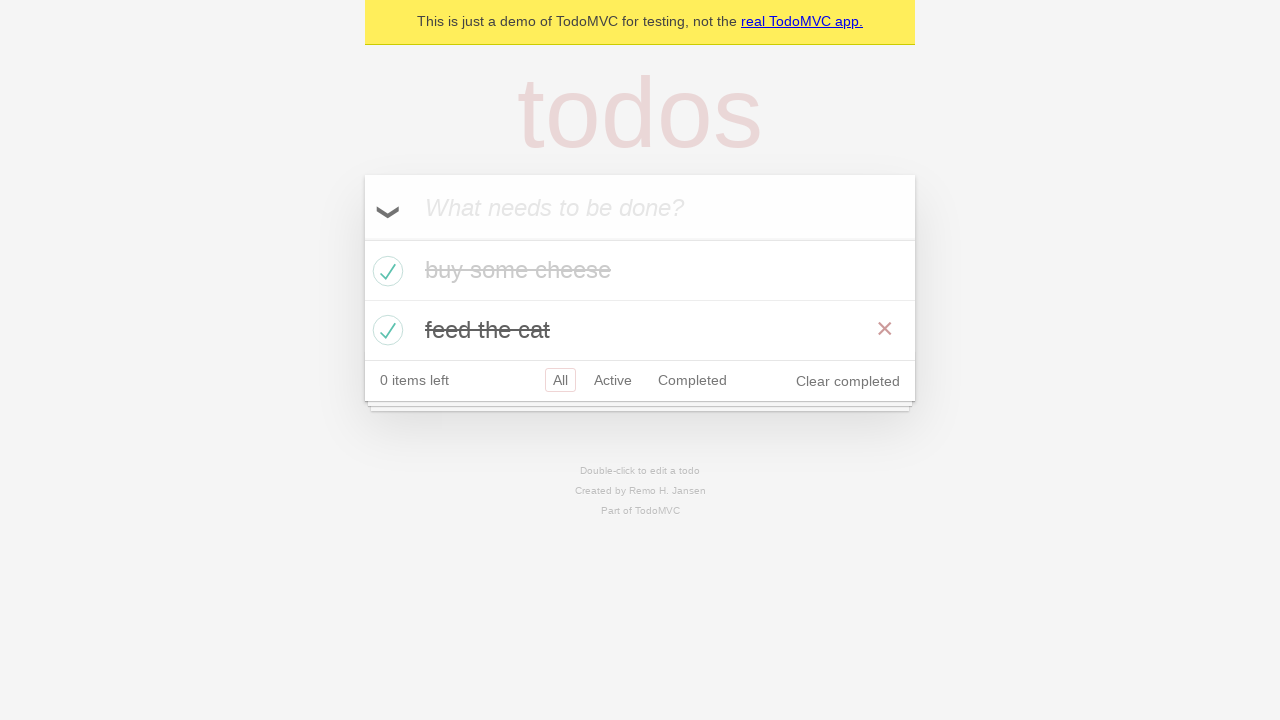

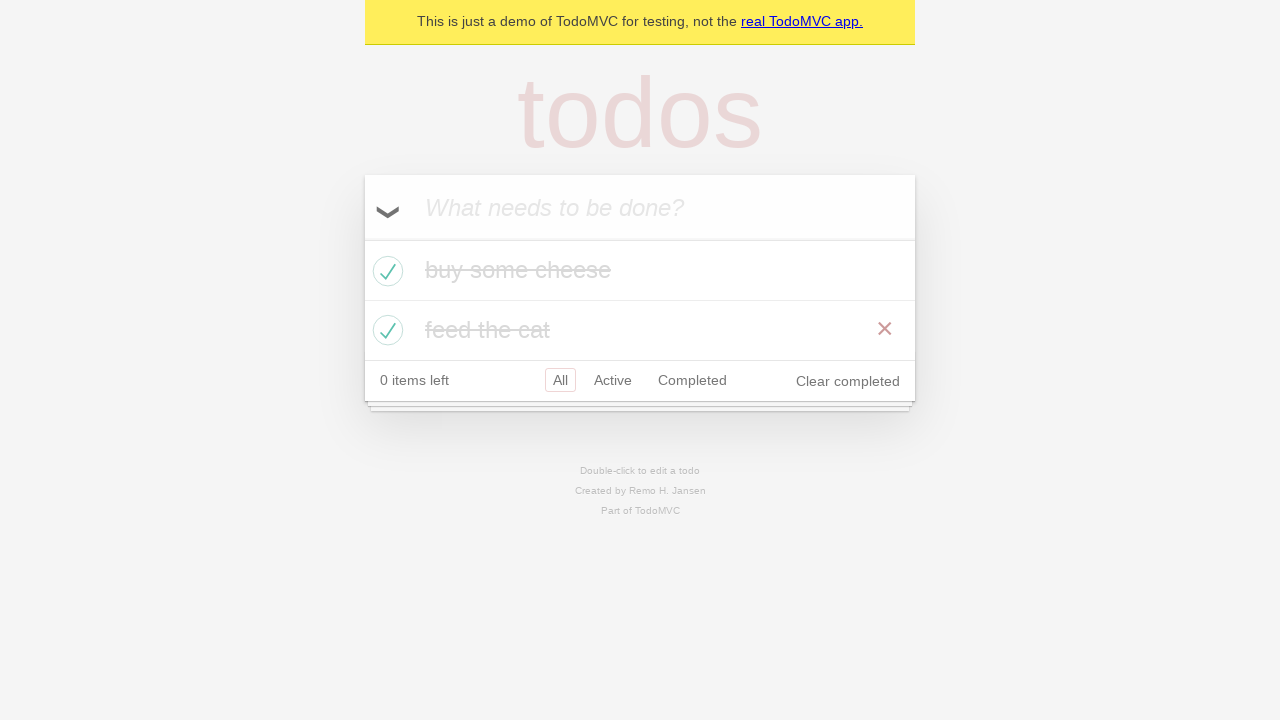